Tests that registration fails when submitting a form with an invalid email address (missing @ symbol)

Starting URL: http://217.74.37.176/?route=account/register&language=ru-ru

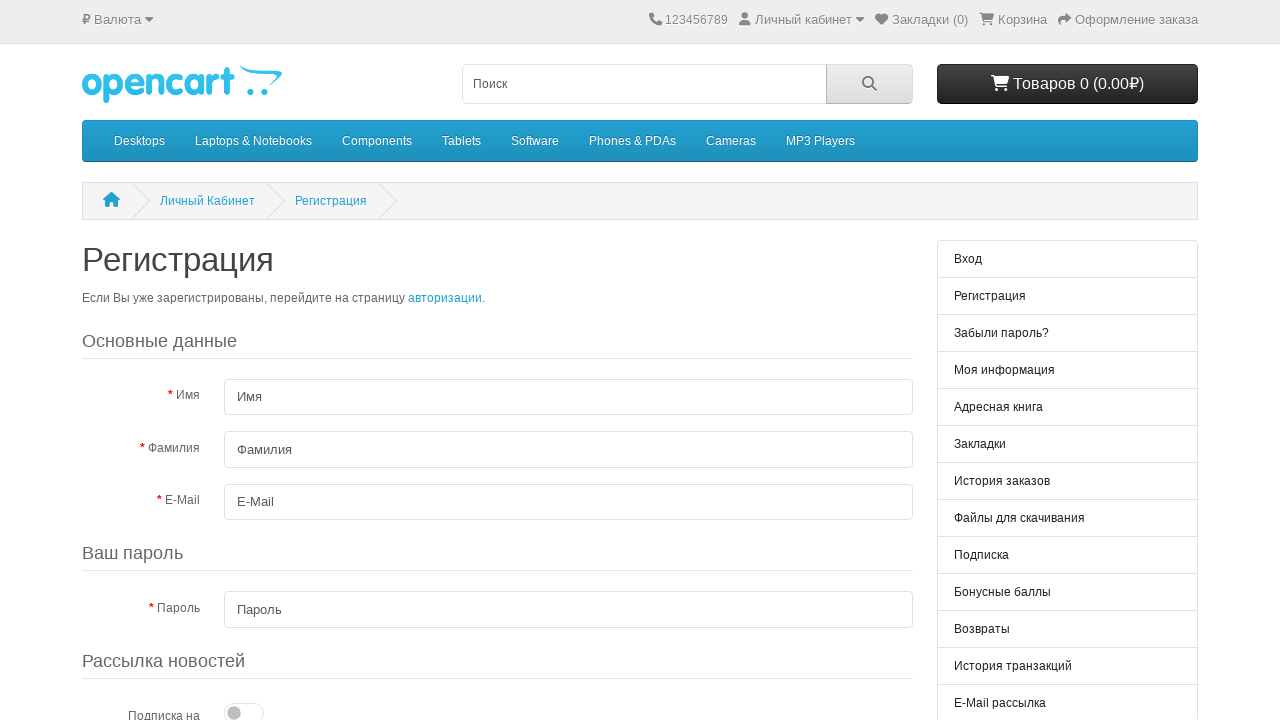

Page loaded with domcontentloaded state
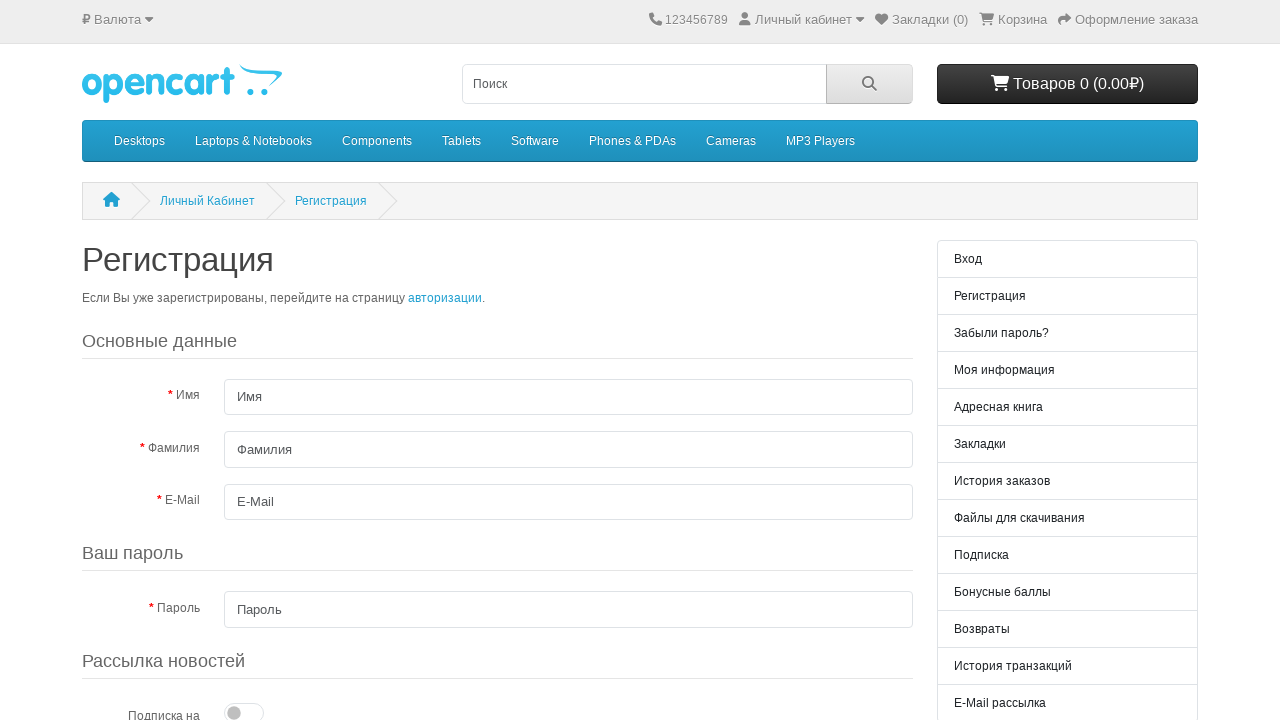

Filled first name field with 'Иван' on #input-firstname
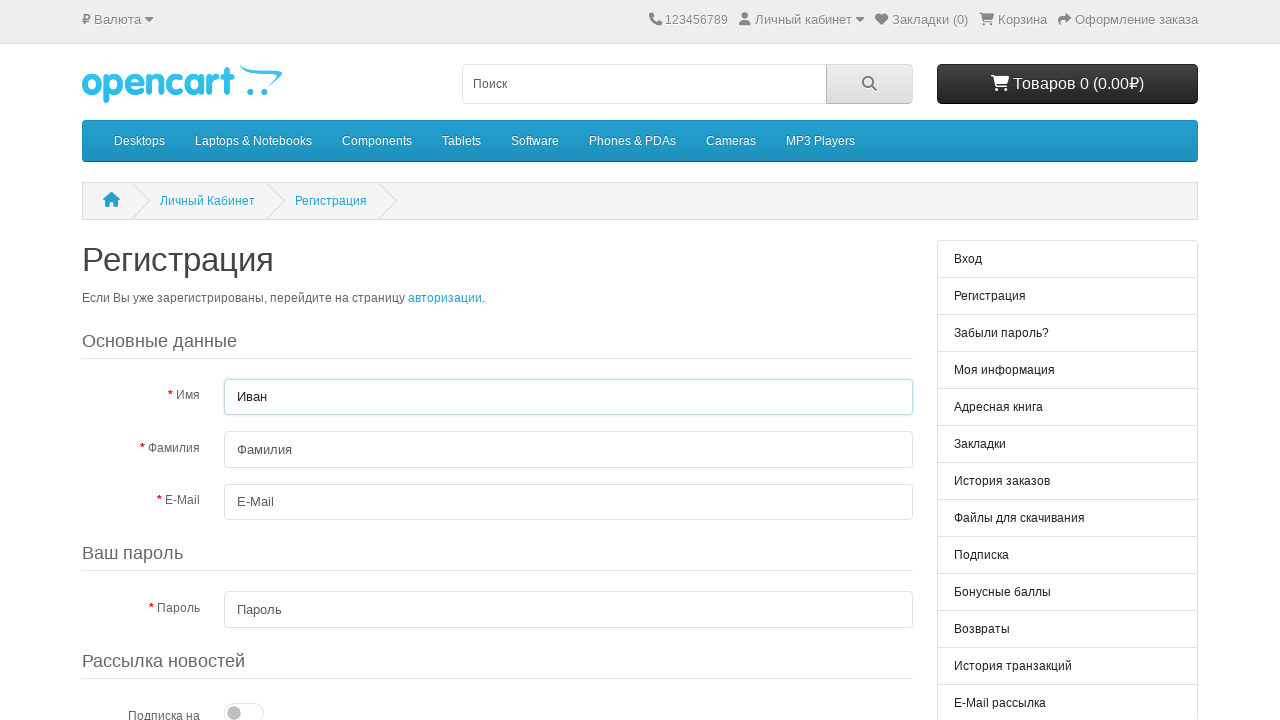

Filled last name field with 'Иванов' on #input-lastname
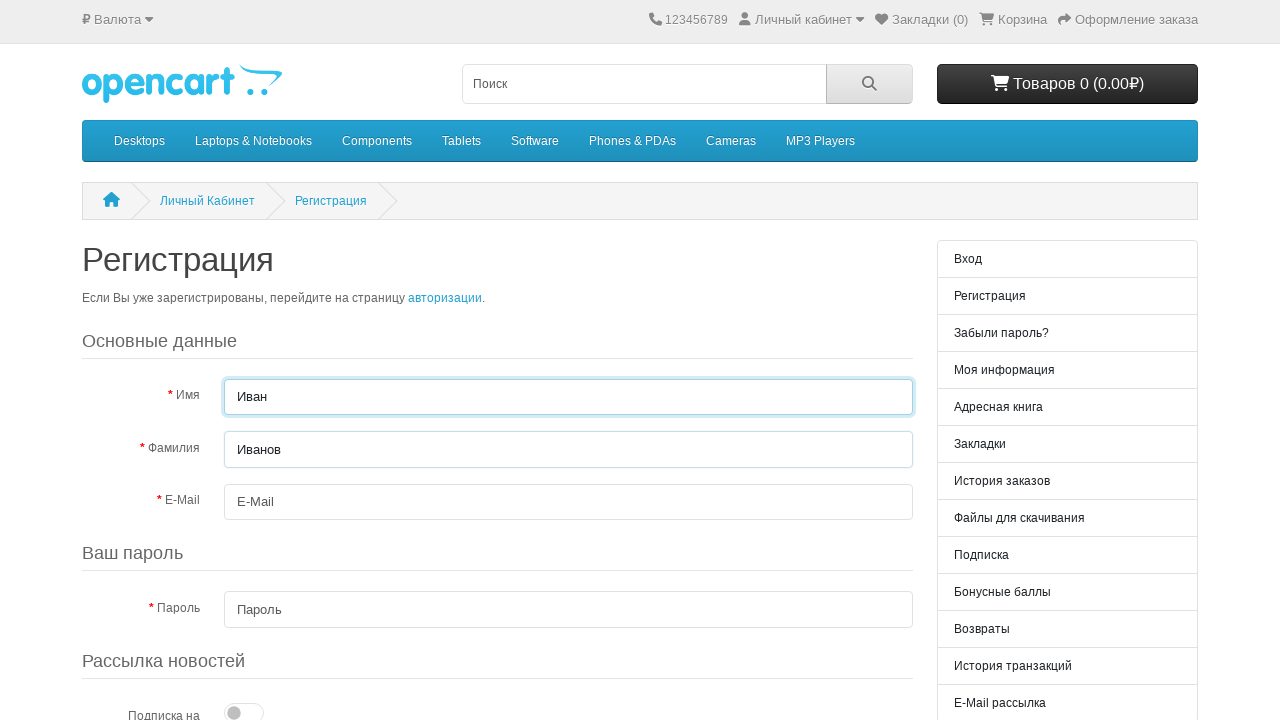

Filled email field with invalid email 'himail.ru' (missing @ symbol) on #input-email
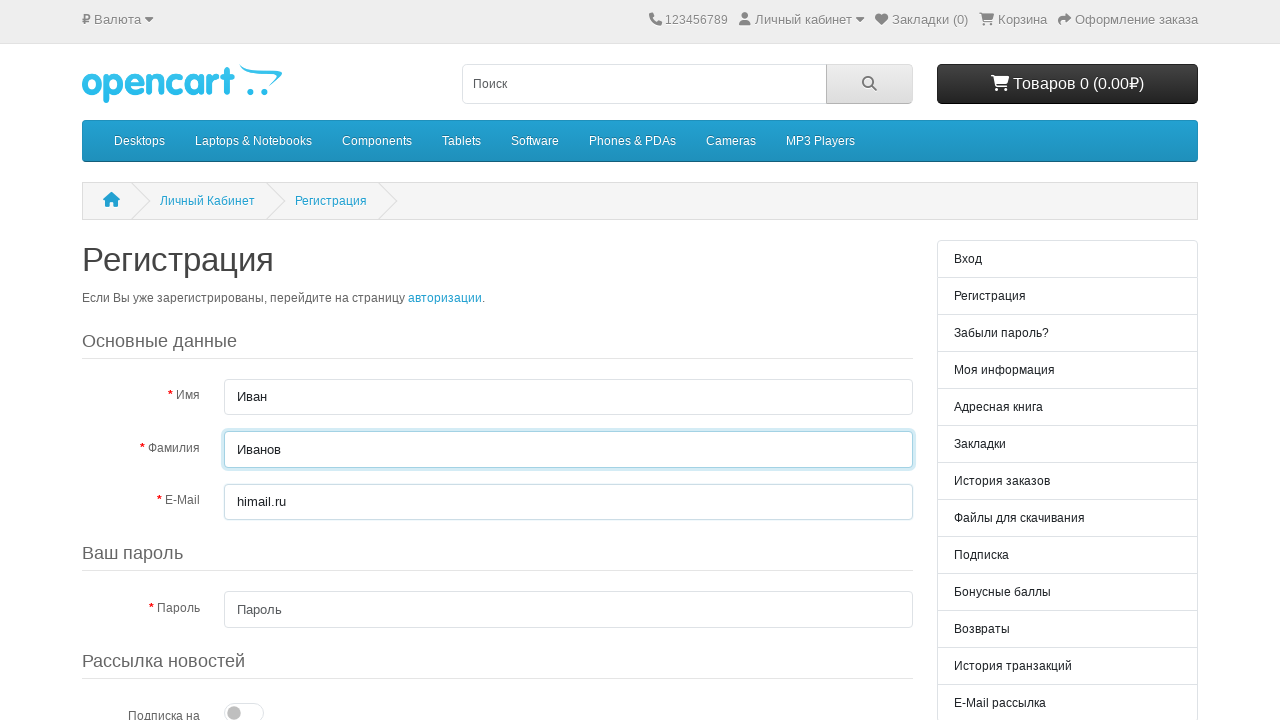

Filled password field with 'Q1w2e3l' on #input-password
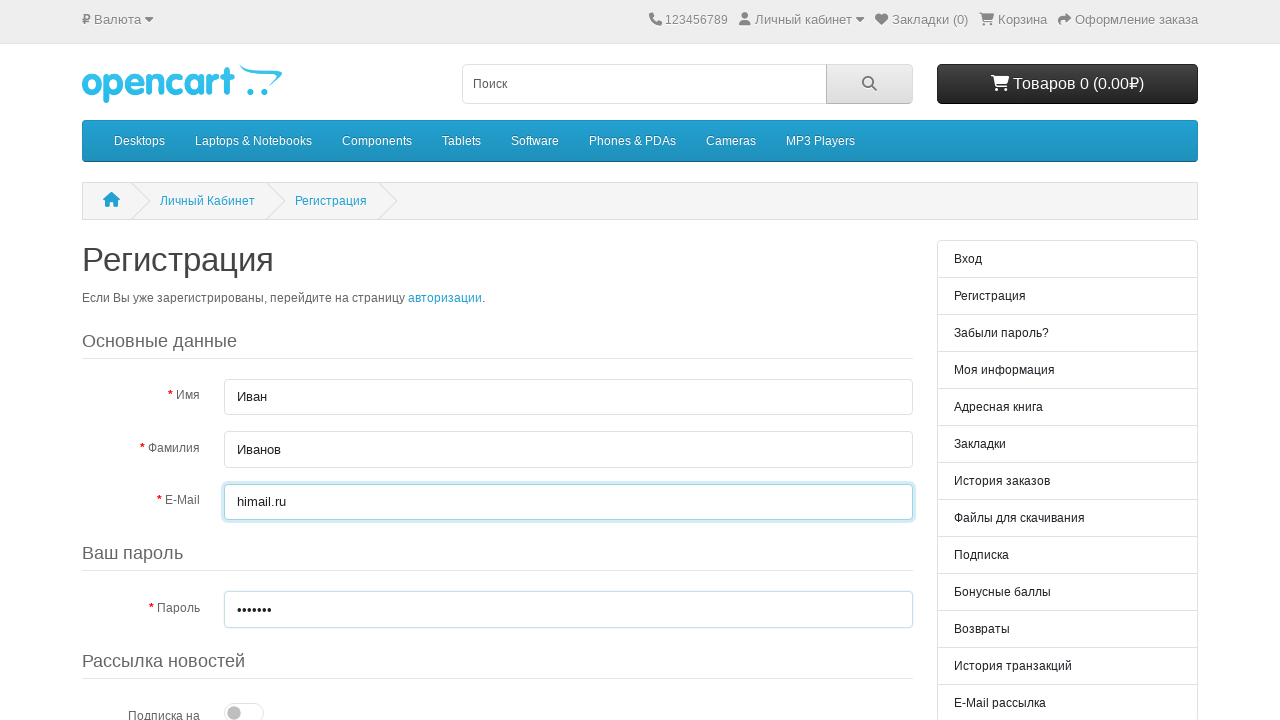

Scrolled terms and conditions checkbox into view
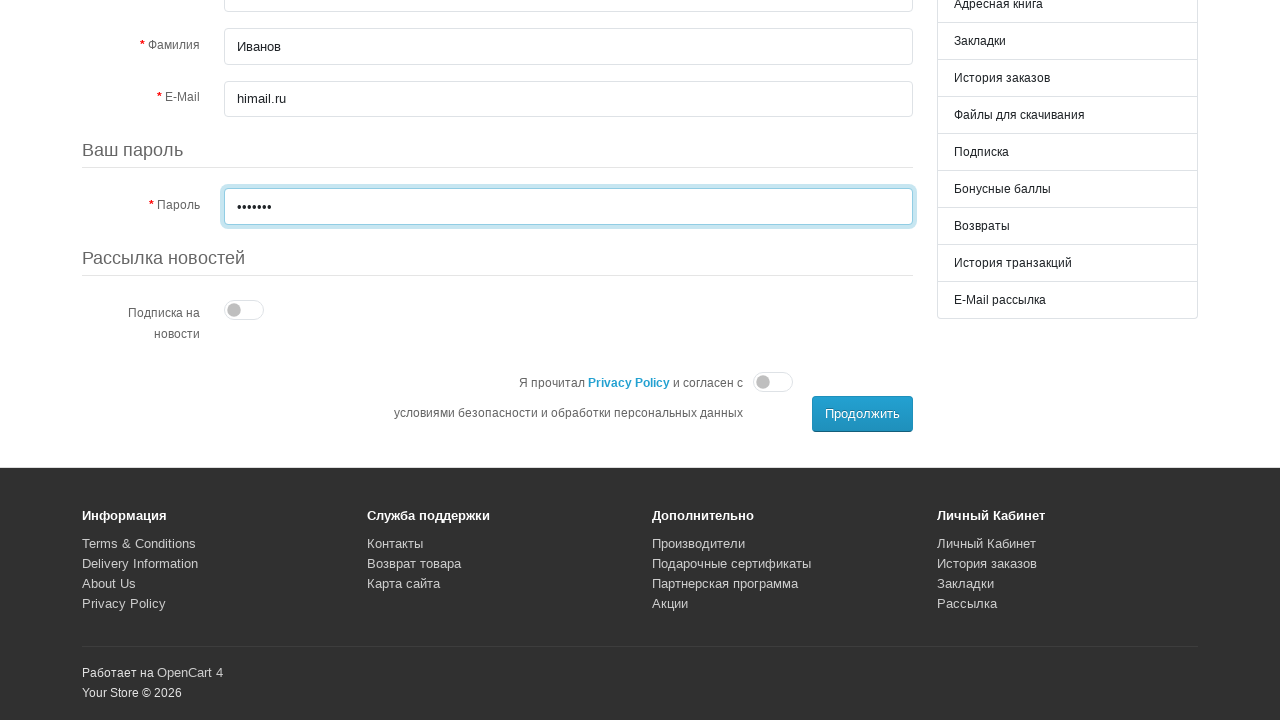

Checked the terms and conditions checkbox at (773, 382) on input[name='agree']
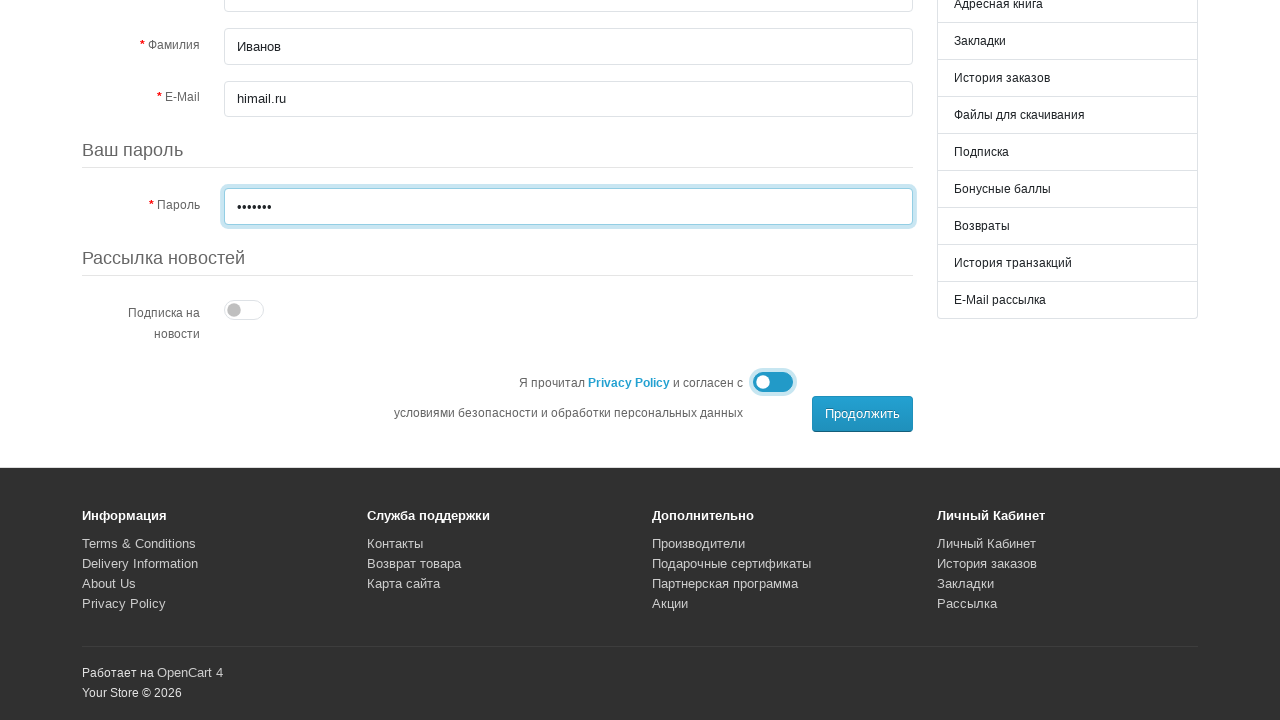

Scrolled Continue button into view
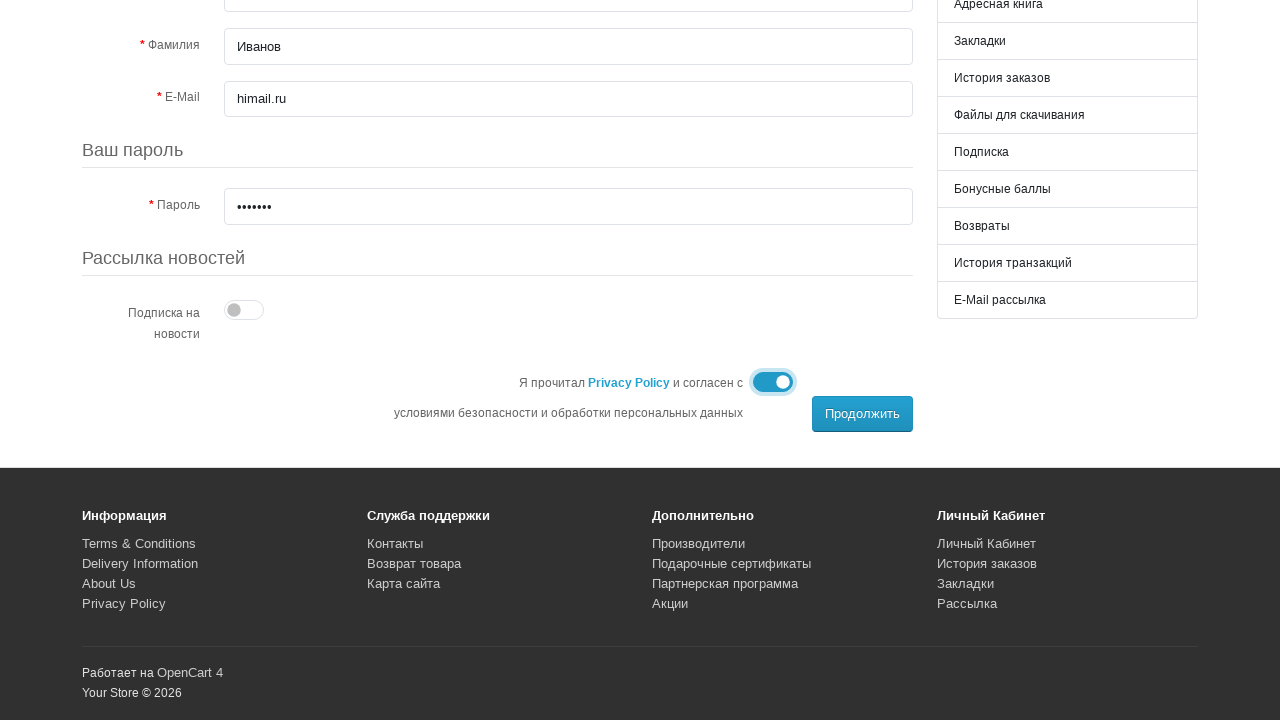

Clicked the Continue button to submit registration form with invalid email at (862, 414) on xpath=//button[text()='Продолжить']
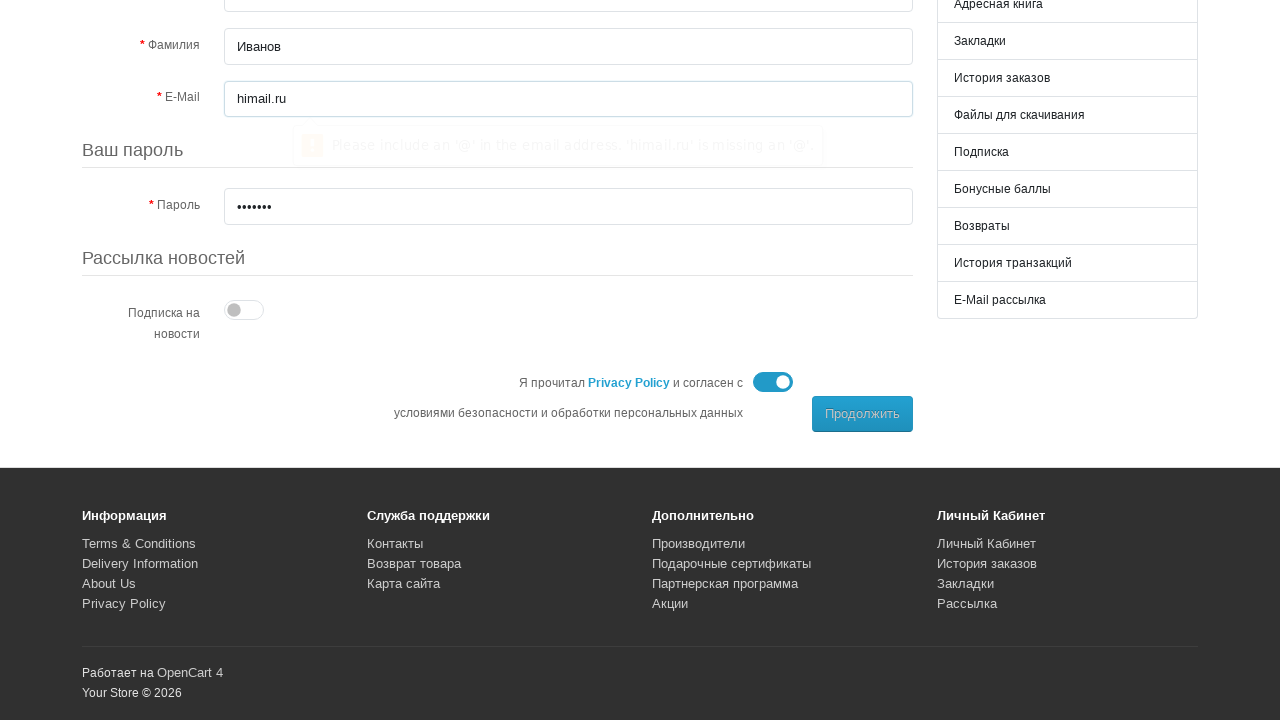

Waited 2 seconds for error response
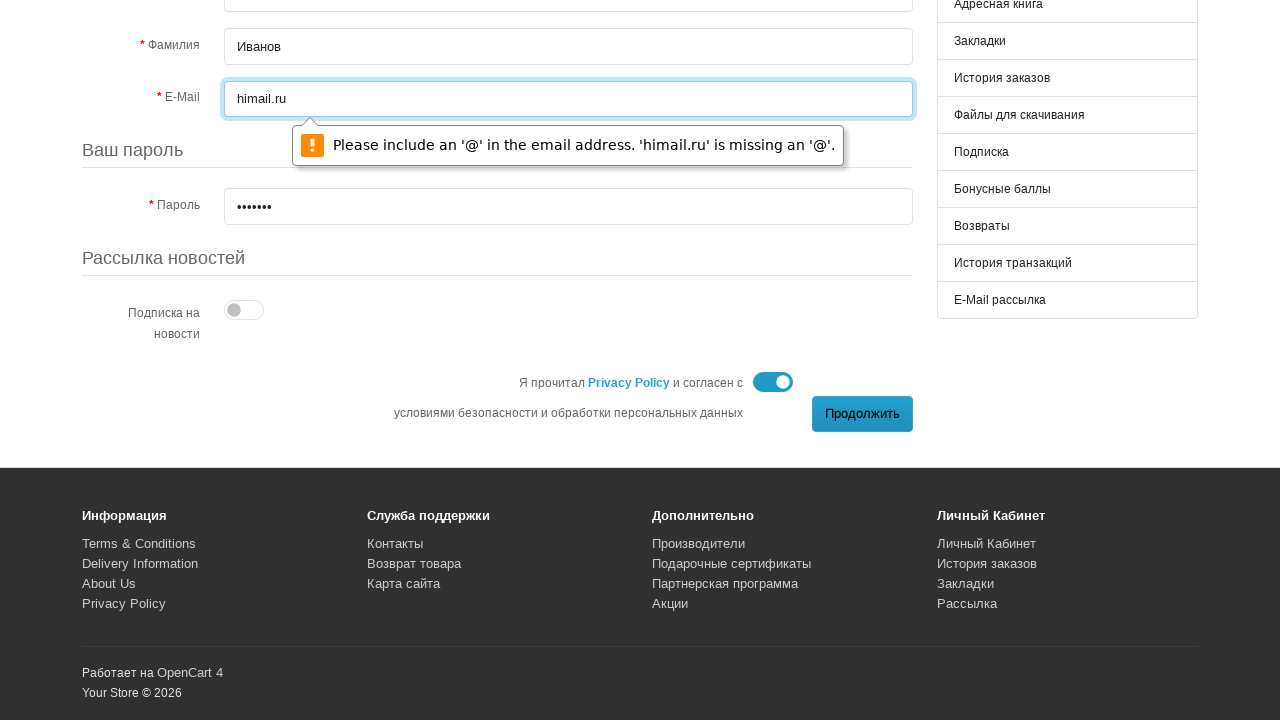

Verified registration failed - either still on register page or error message displayed
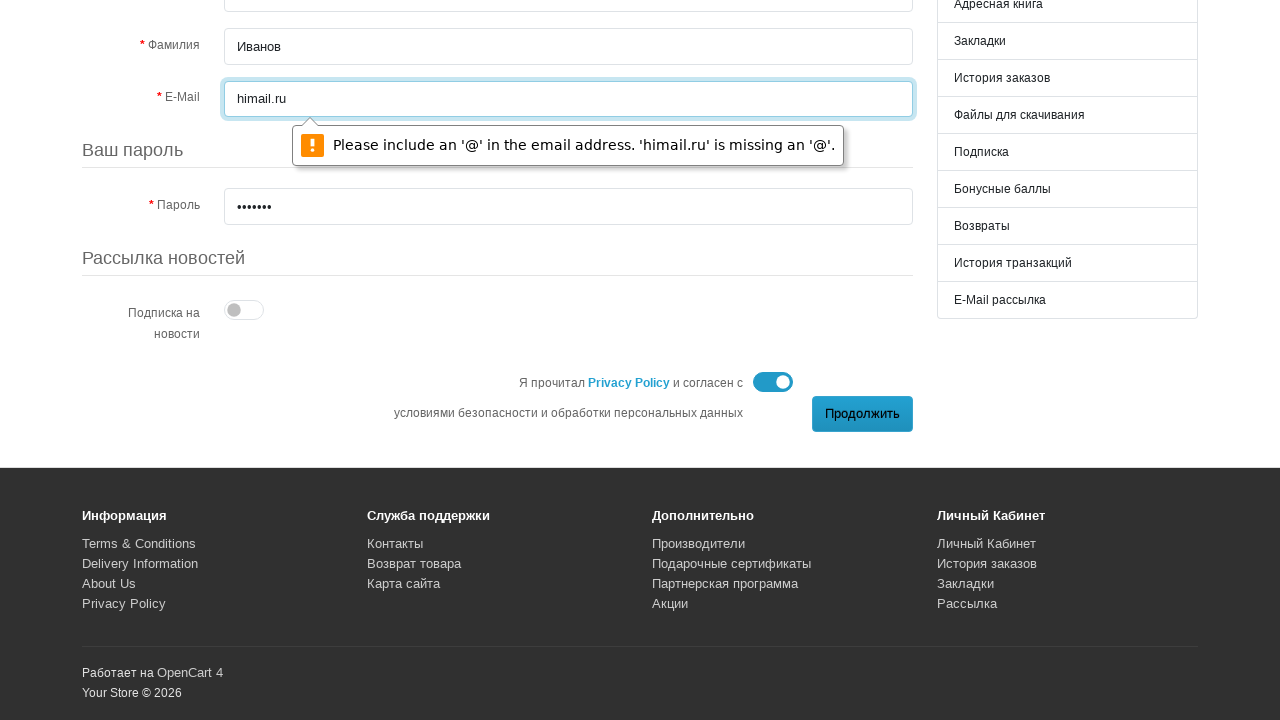

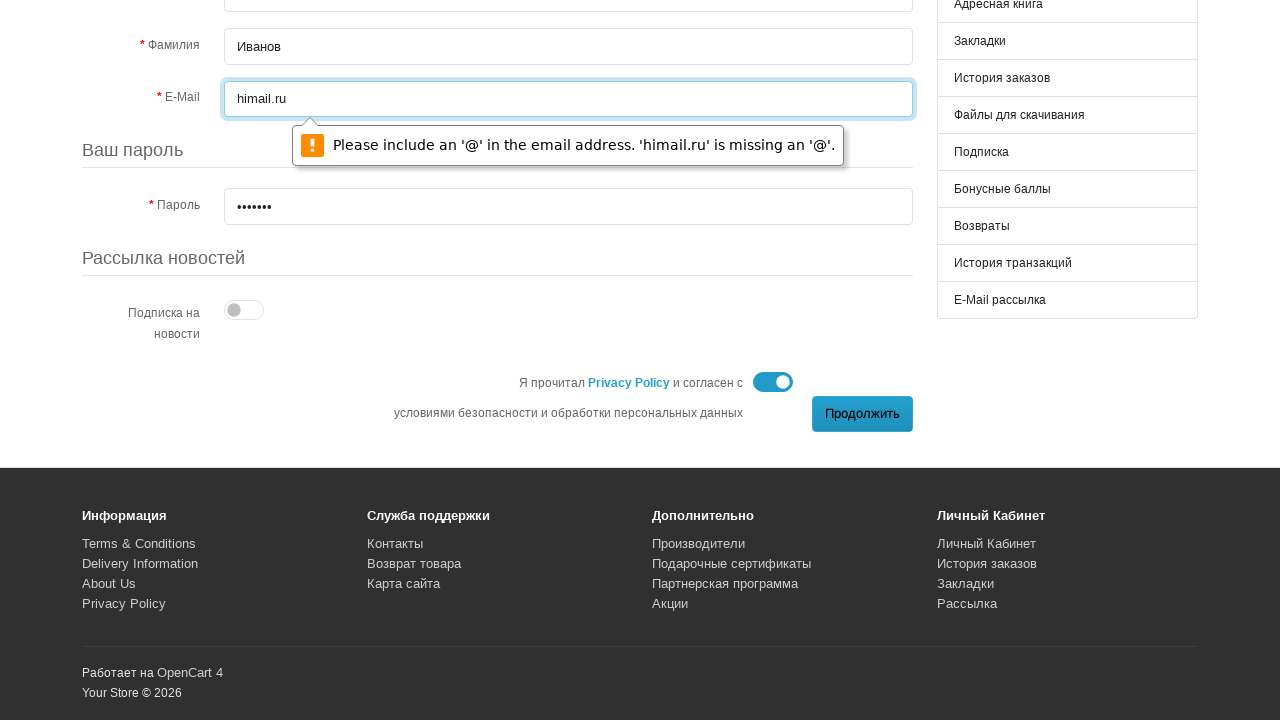